Tests un-marking items as complete by checking and then unchecking the checkbox

Starting URL: https://demo.playwright.dev/todomvc

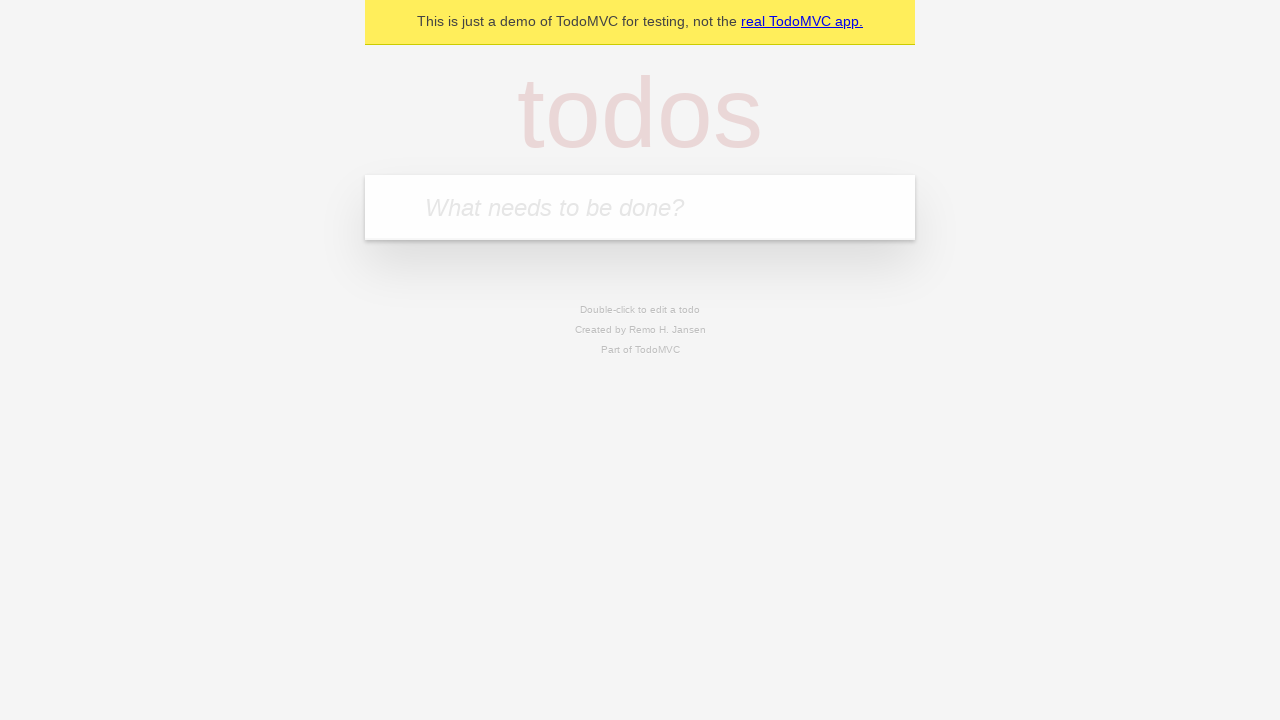

Filled todo input with 'buy some cheese' on internal:attr=[placeholder="What needs to be done?"i]
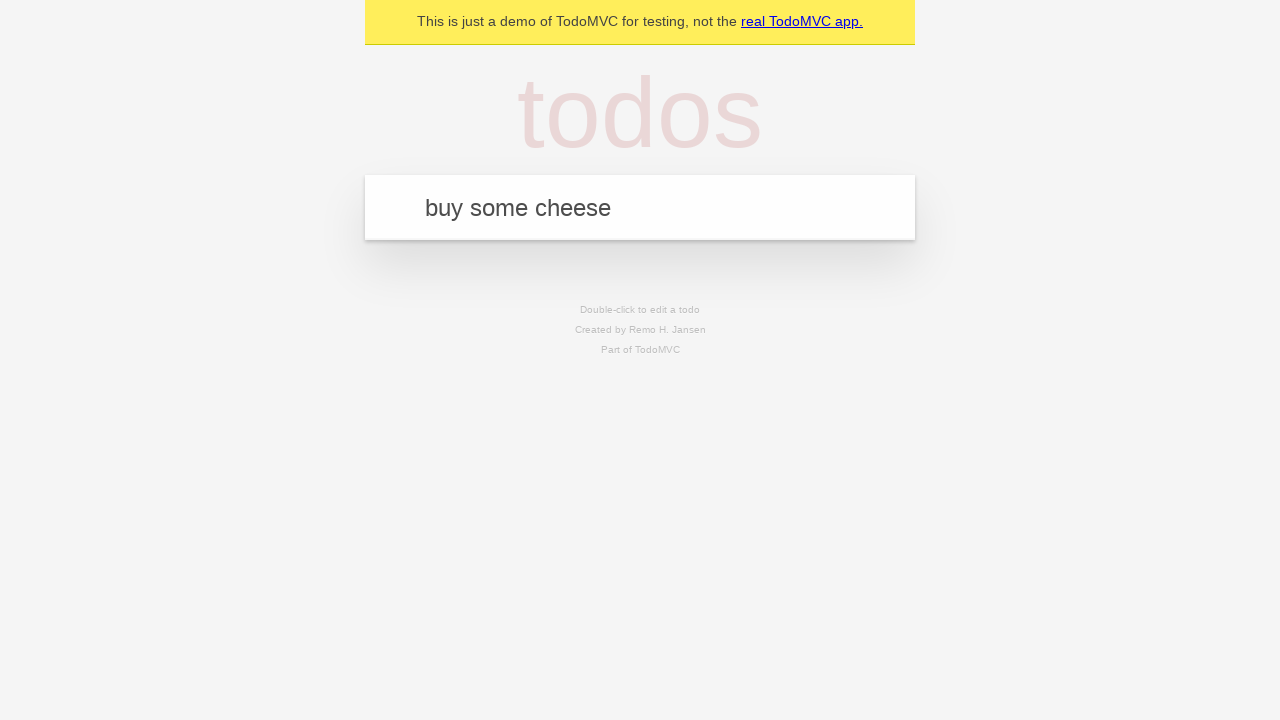

Pressed Enter to add first todo item on internal:attr=[placeholder="What needs to be done?"i]
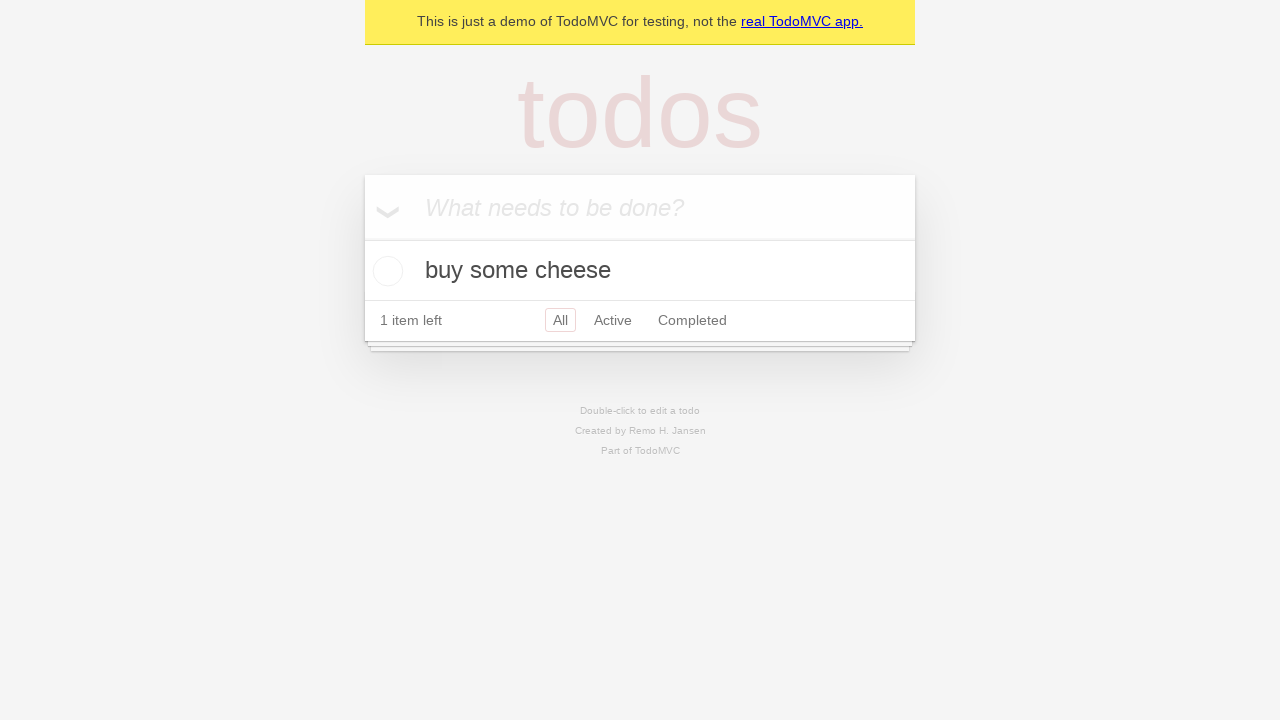

Filled todo input with 'feed the cat' on internal:attr=[placeholder="What needs to be done?"i]
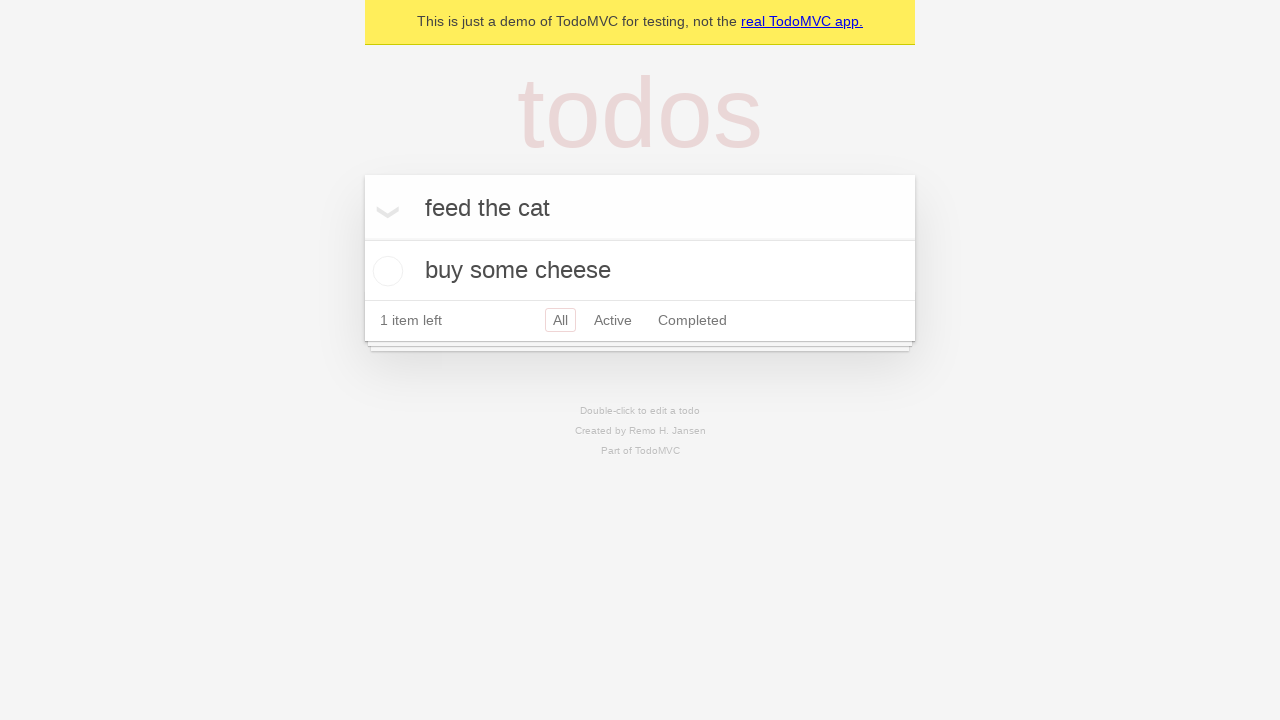

Pressed Enter to add second todo item on internal:attr=[placeholder="What needs to be done?"i]
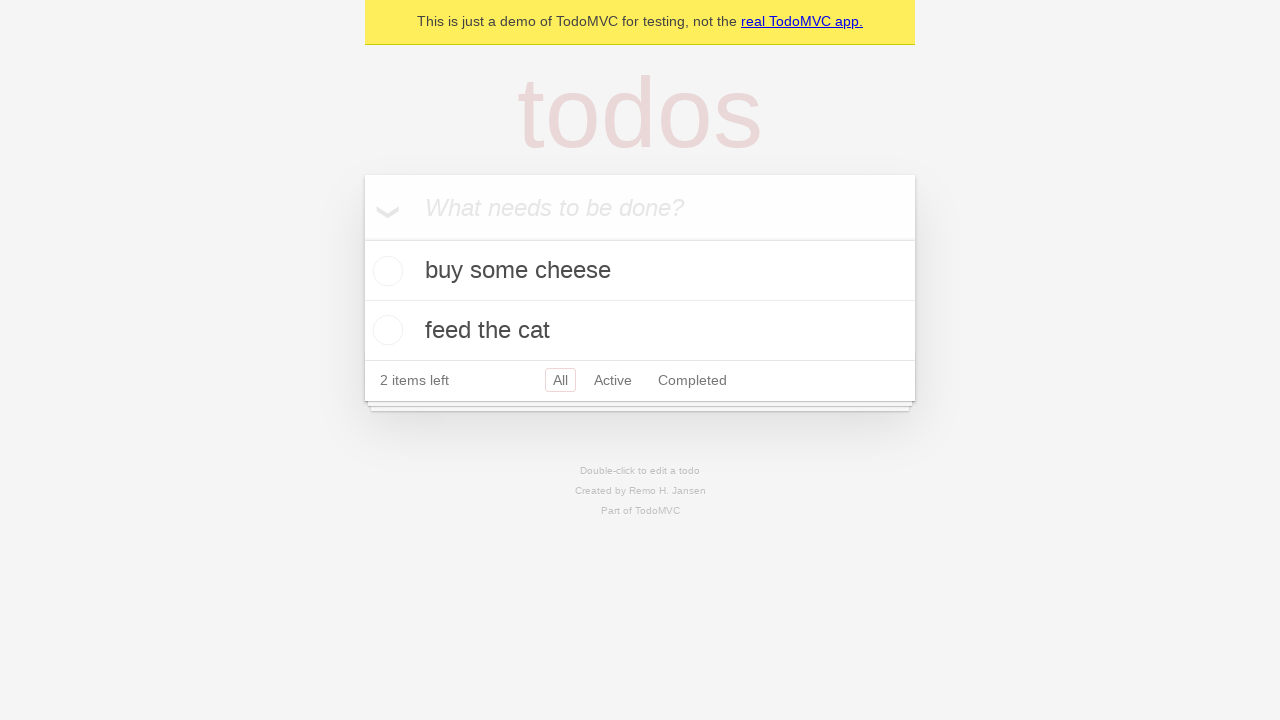

Checked checkbox for first todo item 'buy some cheese' at (385, 271) on [data-testid='todo-item'] >> nth=0 >> internal:role=checkbox
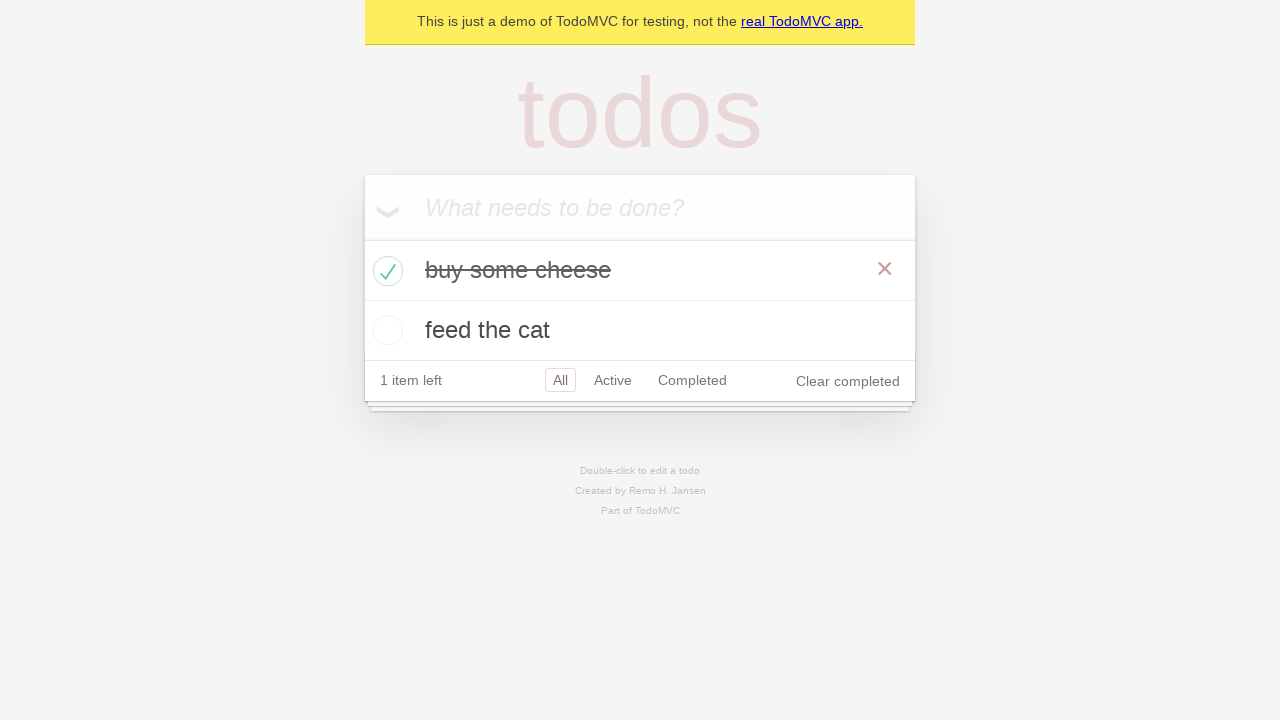

Unchecked checkbox for first todo item to mark it as incomplete at (385, 271) on [data-testid='todo-item'] >> nth=0 >> internal:role=checkbox
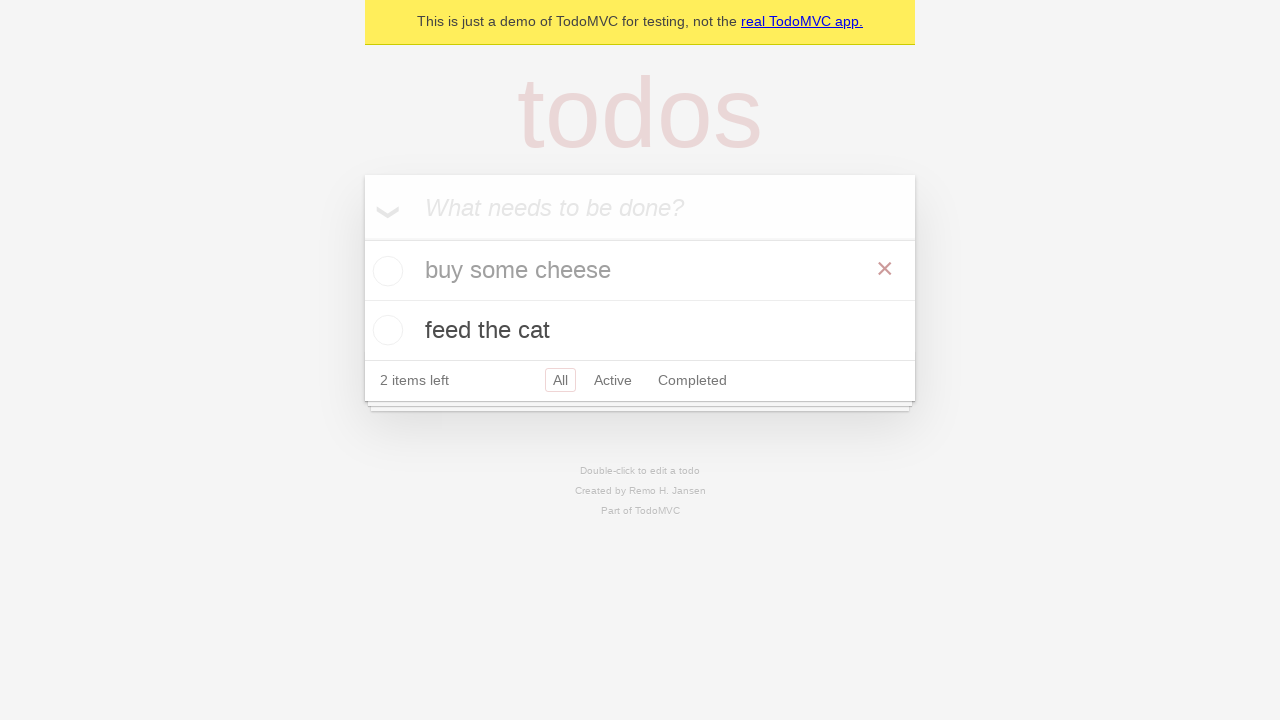

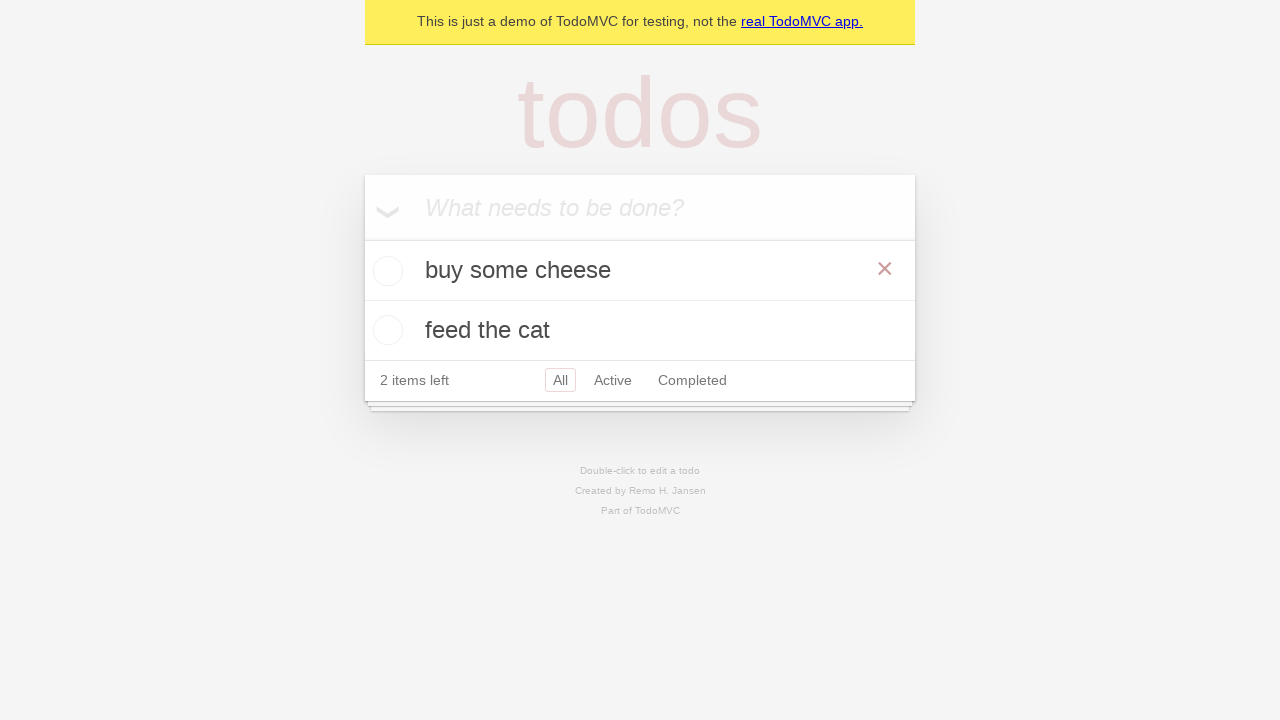